Tests dynamic controls functionality by clicking the Enable button, waiting for the loading indicator to disappear, and then filling text into the enabled text field.

Starting URL: https://the-internet.herokuapp.com/dynamic_controls

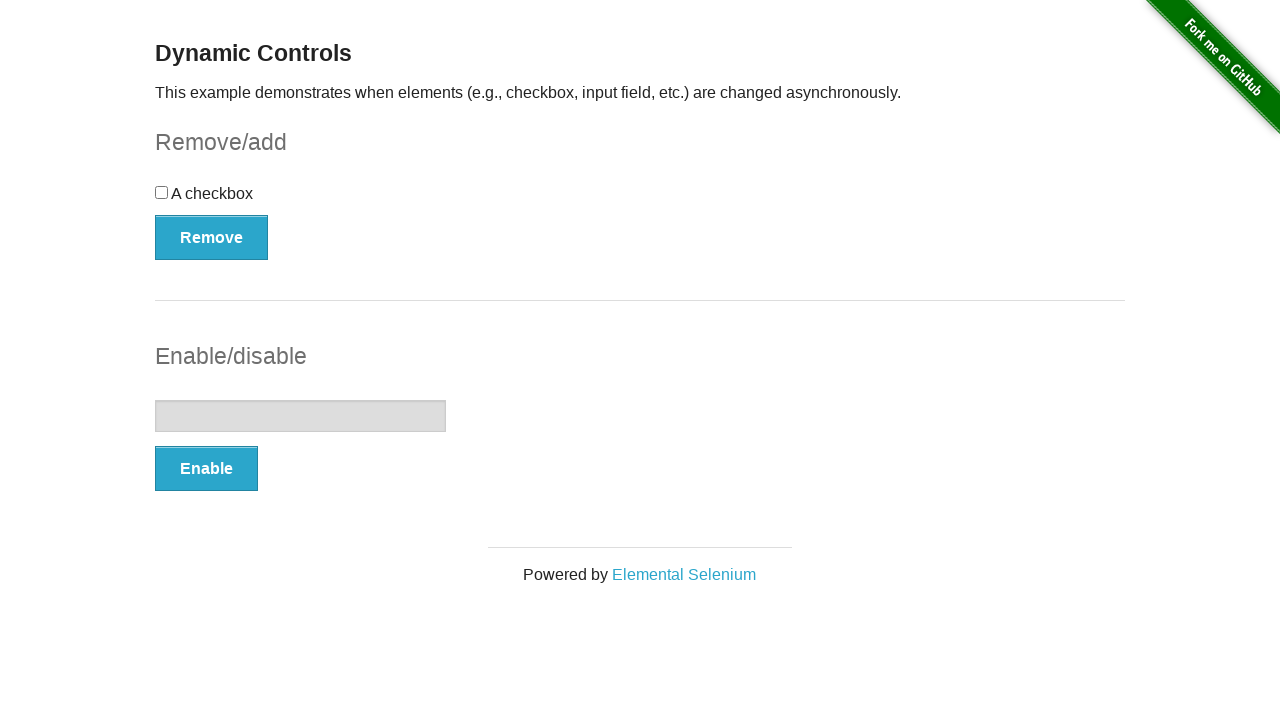

Clicked the Enable button to enable the text field at (206, 469) on button:has-text("Enable")
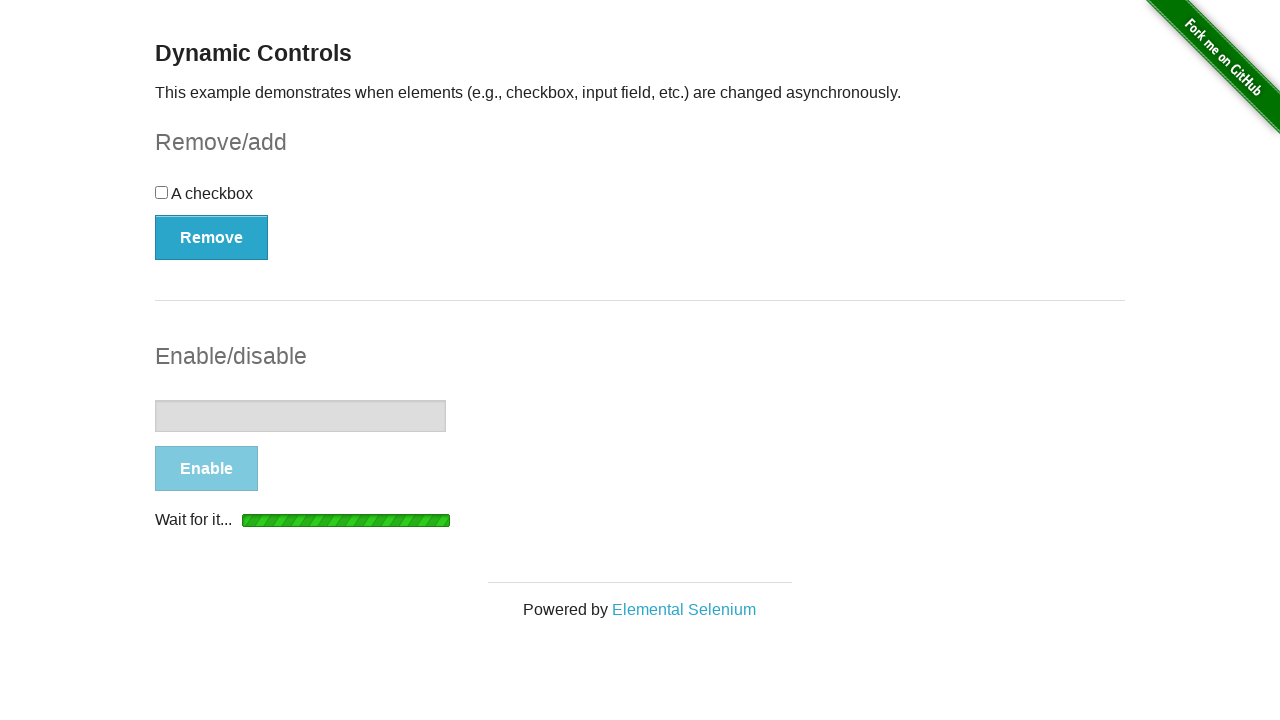

Loading indicator disappeared
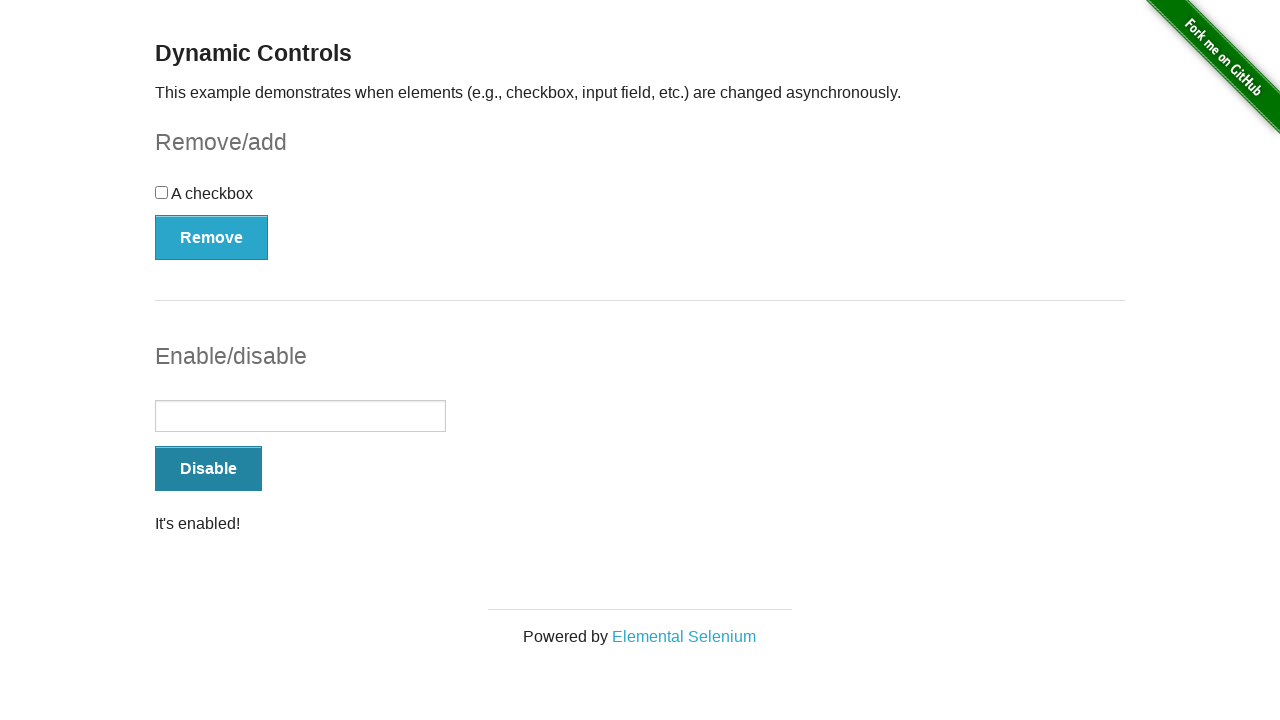

Filled the enabled text field with 'This field was tested properly.' on input[type="text"]
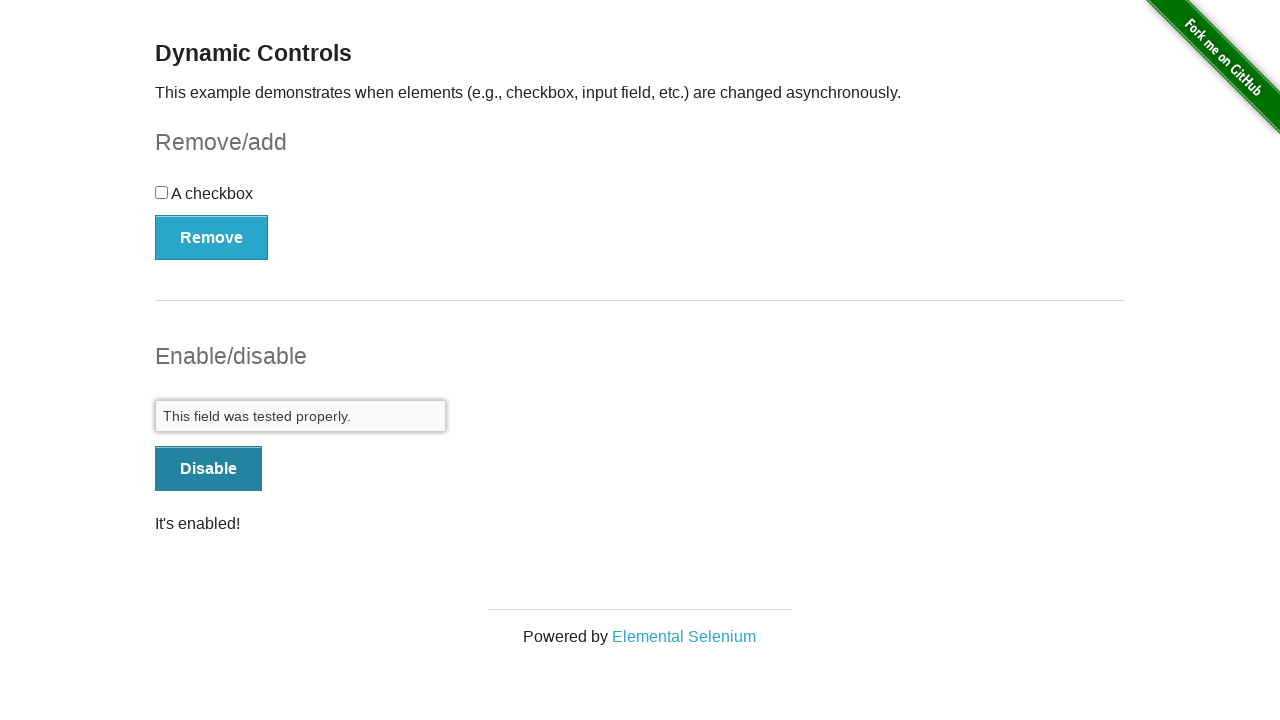

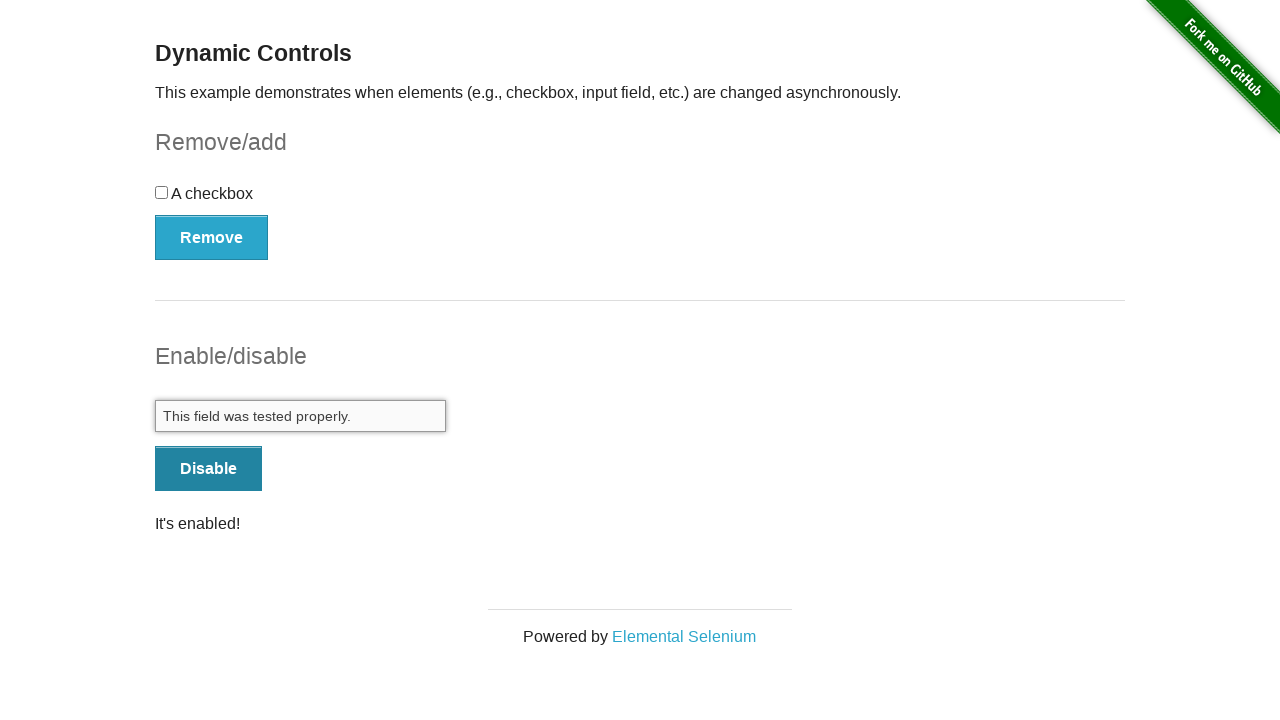